Tests double-click functionality on a button and verifies the expected text appears after the action

Starting URL: https://automationfc.github.io/basic-form/index.html

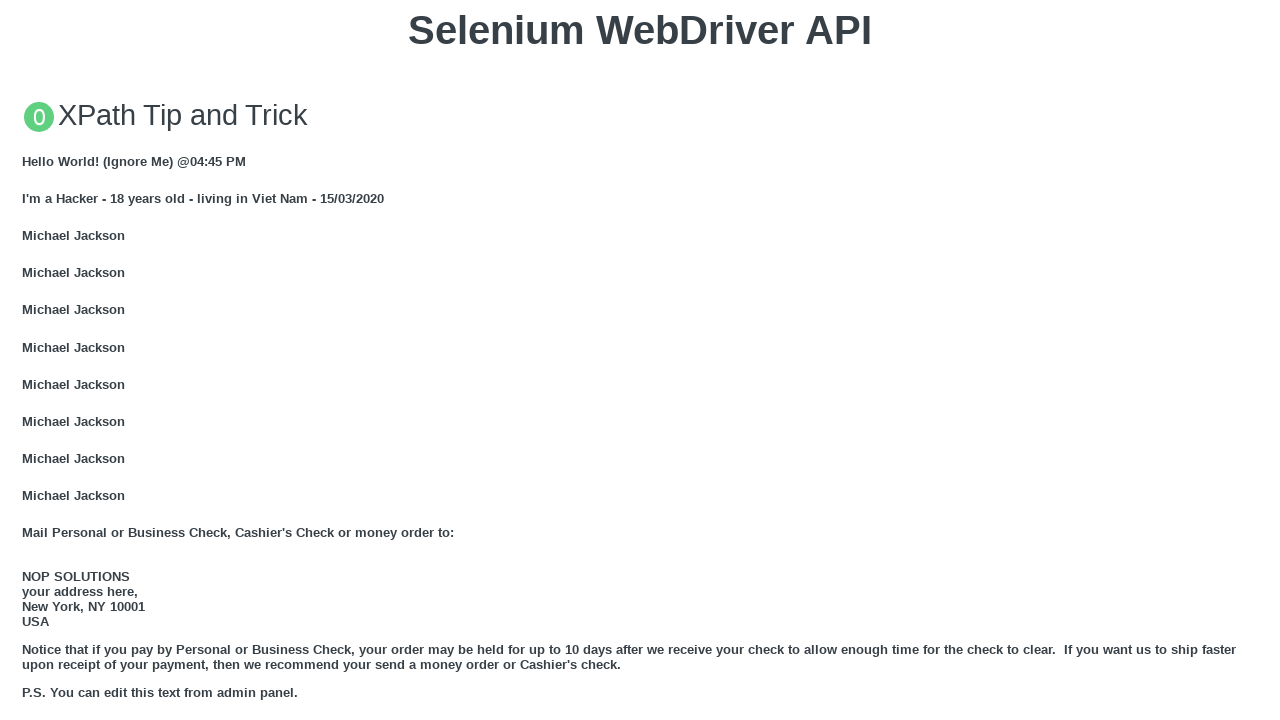

Located double click button element
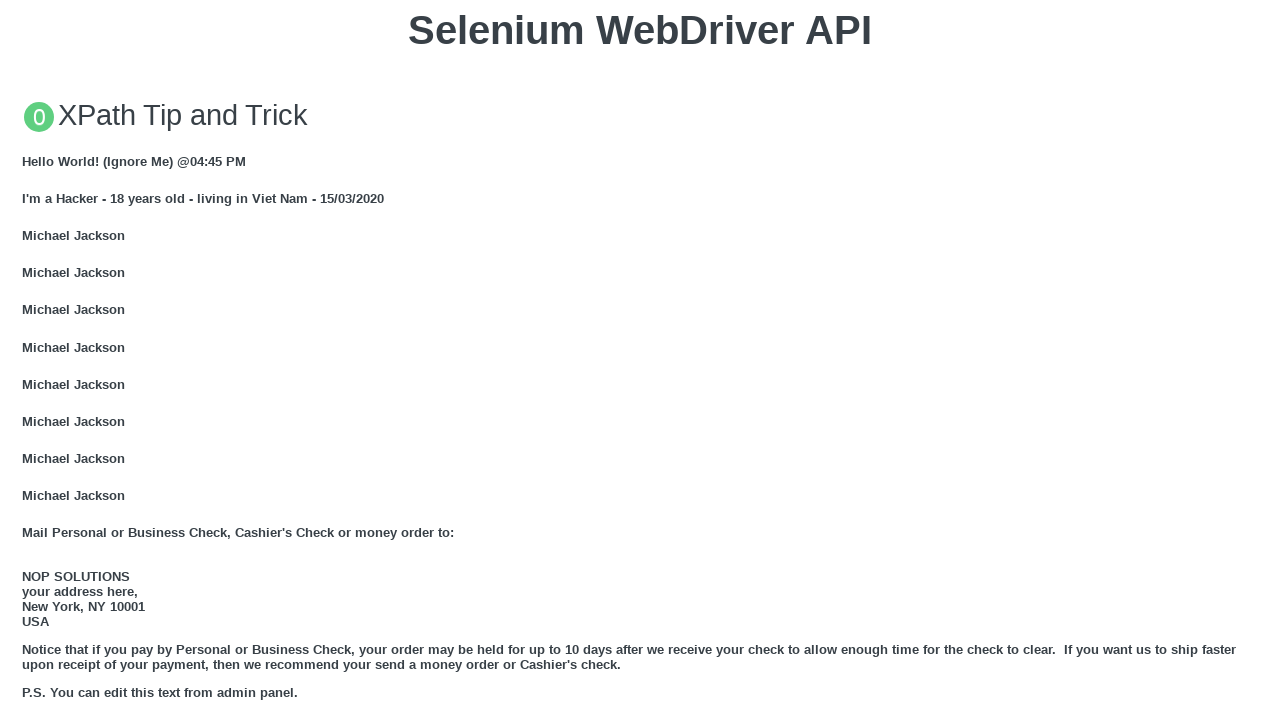

Scrolled double click button into view
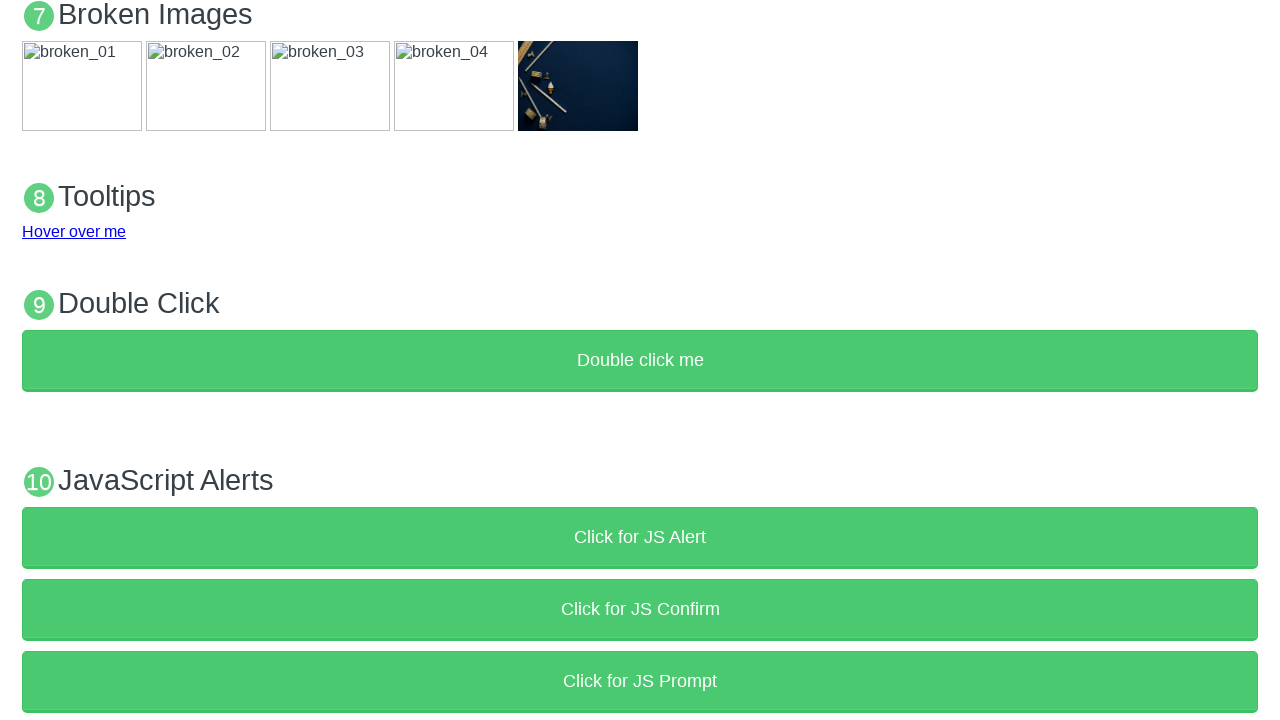

Double-clicked the button at (640, 361) on xpath=//button[text()='Double click me']
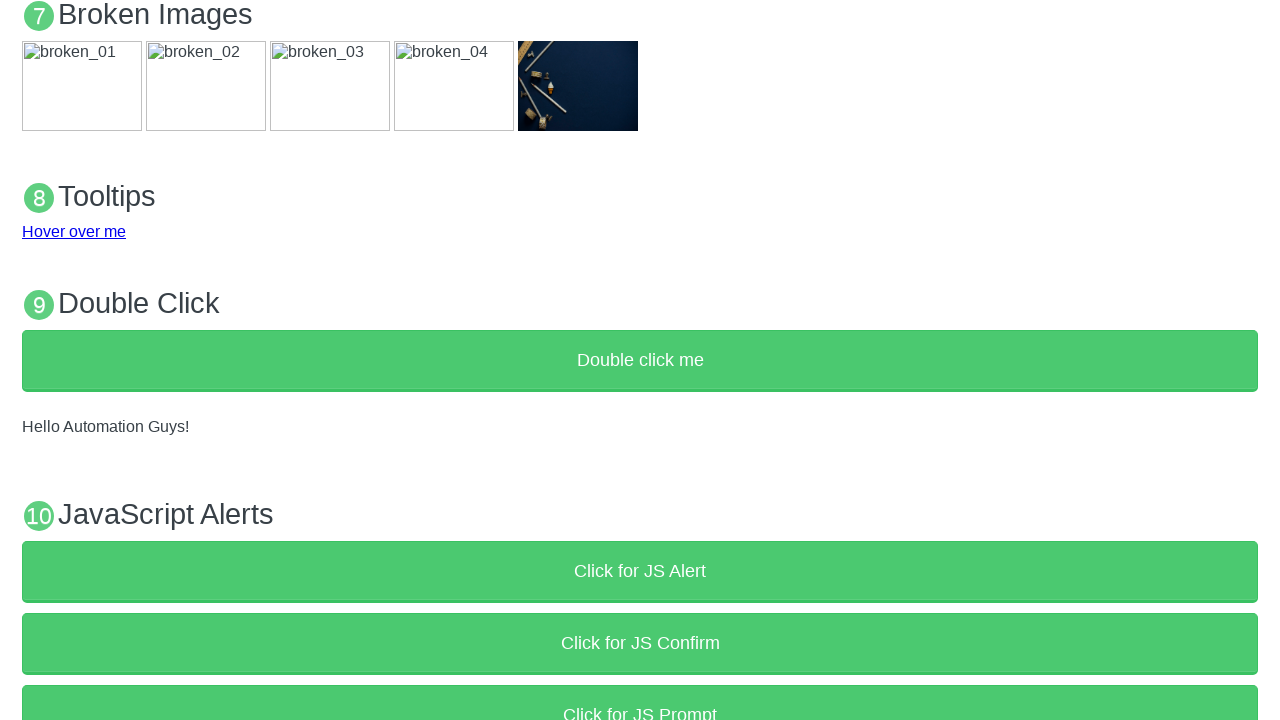

Verified expected text 'Hello Automation Guys!' appeared after double-click
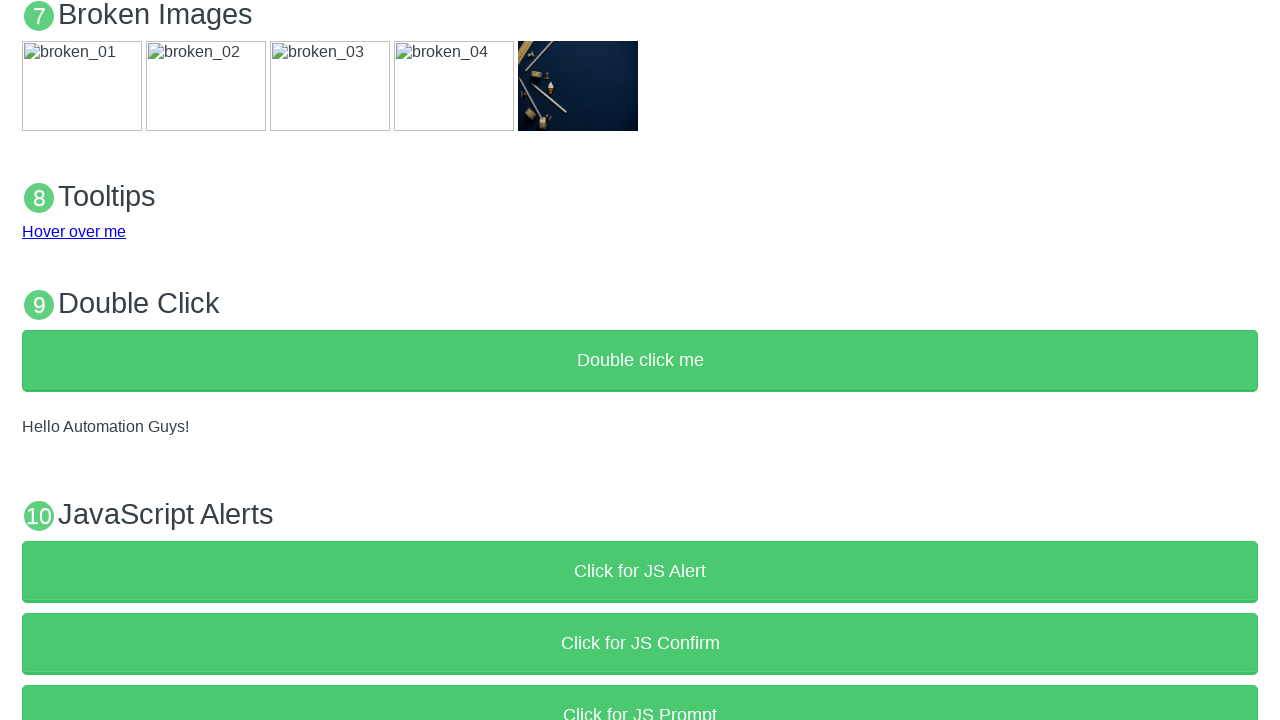

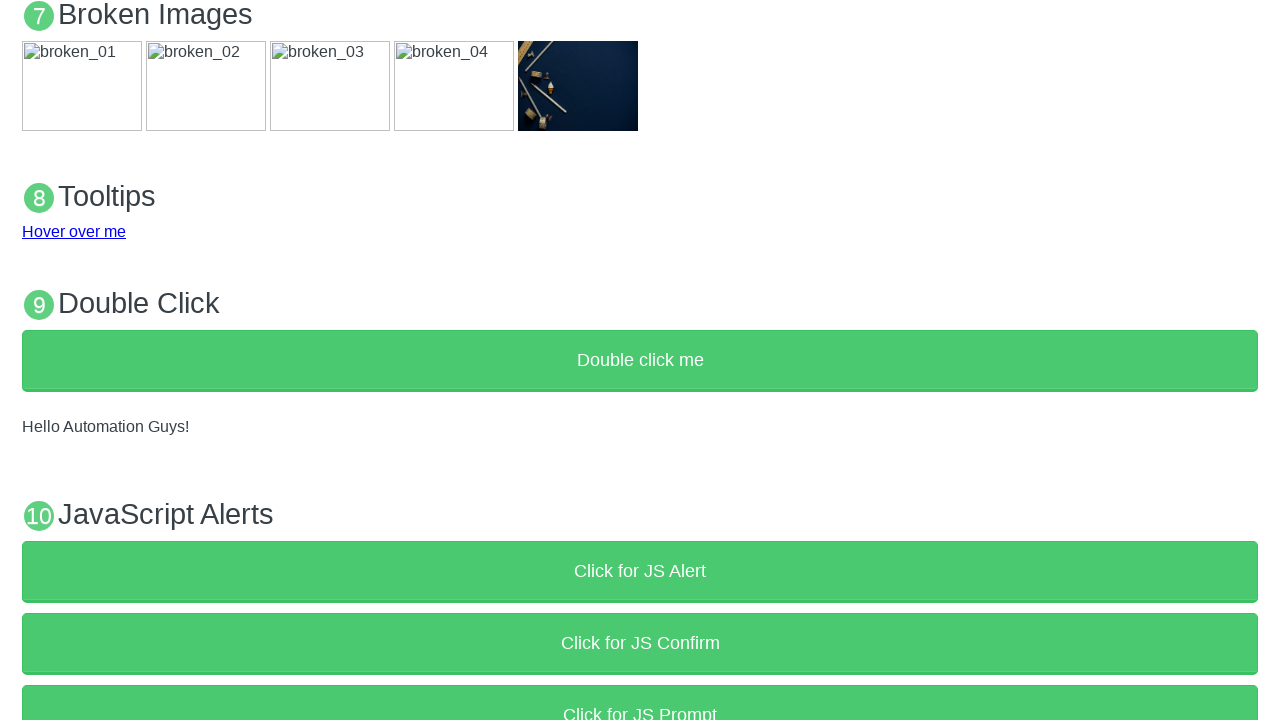